Tests drag and drop functionality by reordering sortable list items within an iframe

Starting URL: http://jqueryui.com/sortable/

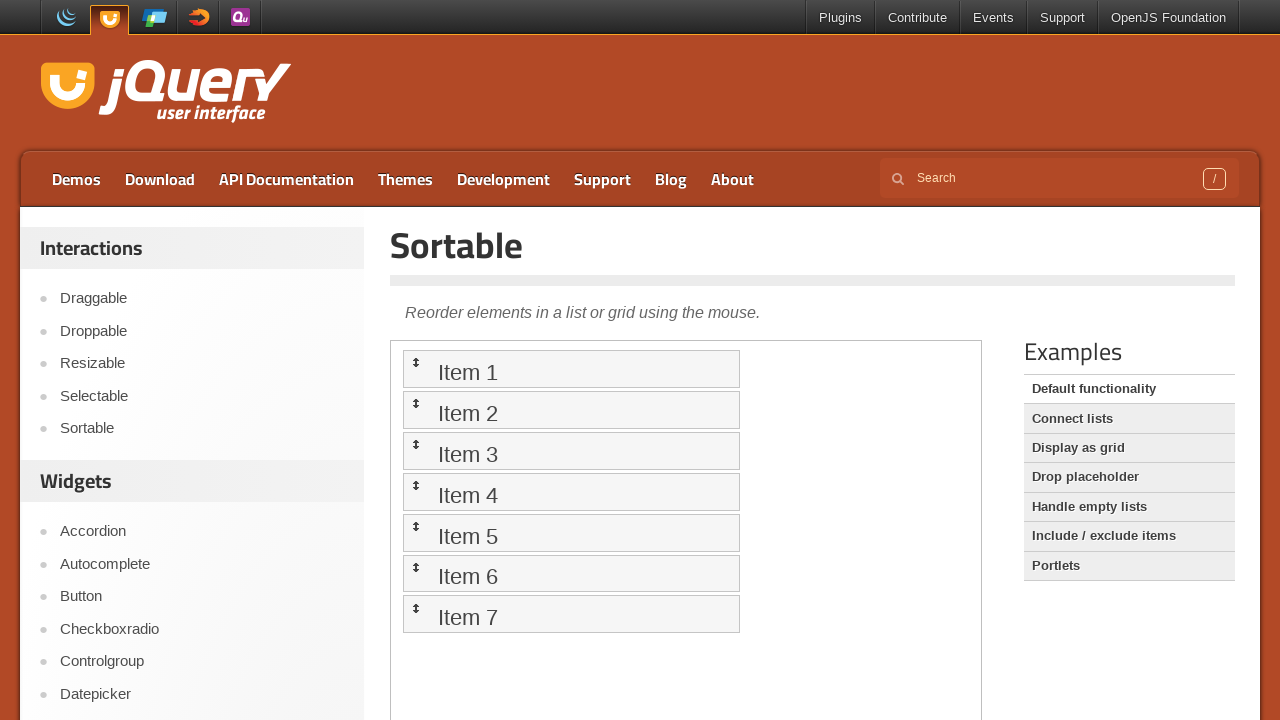

Located the demo iframe containing sortable list
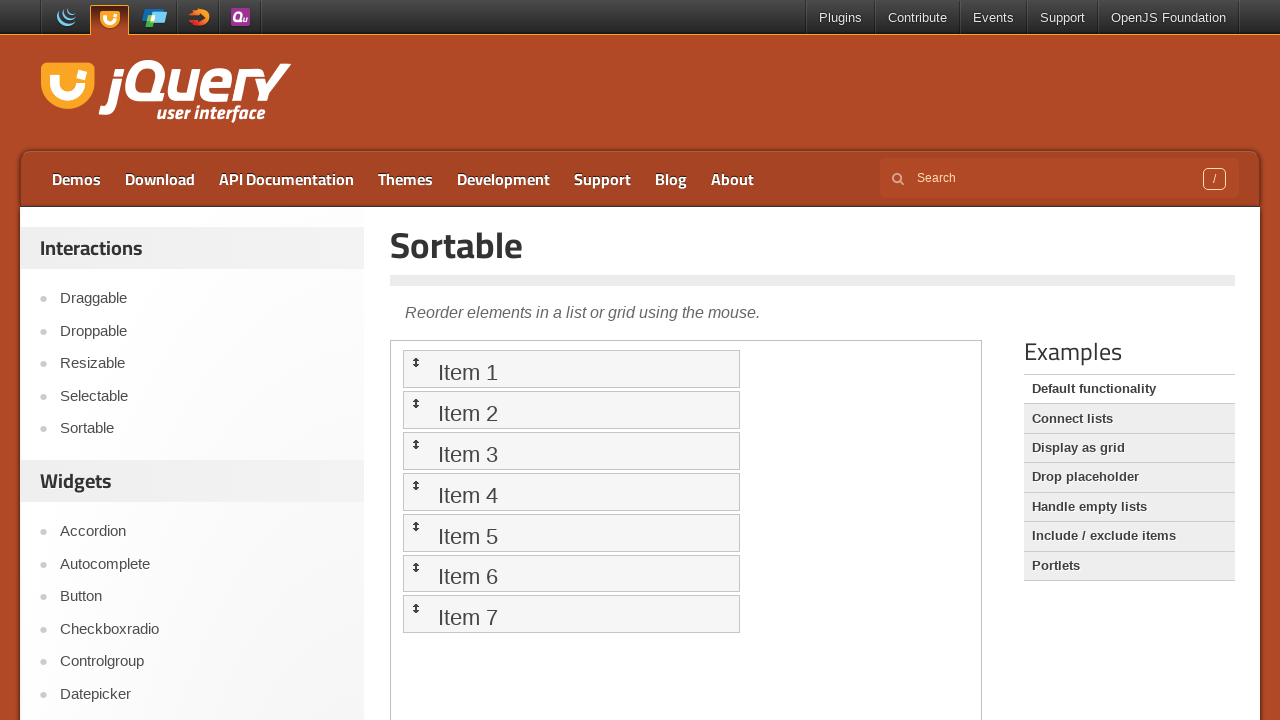

Located all sortable list items in the iframe
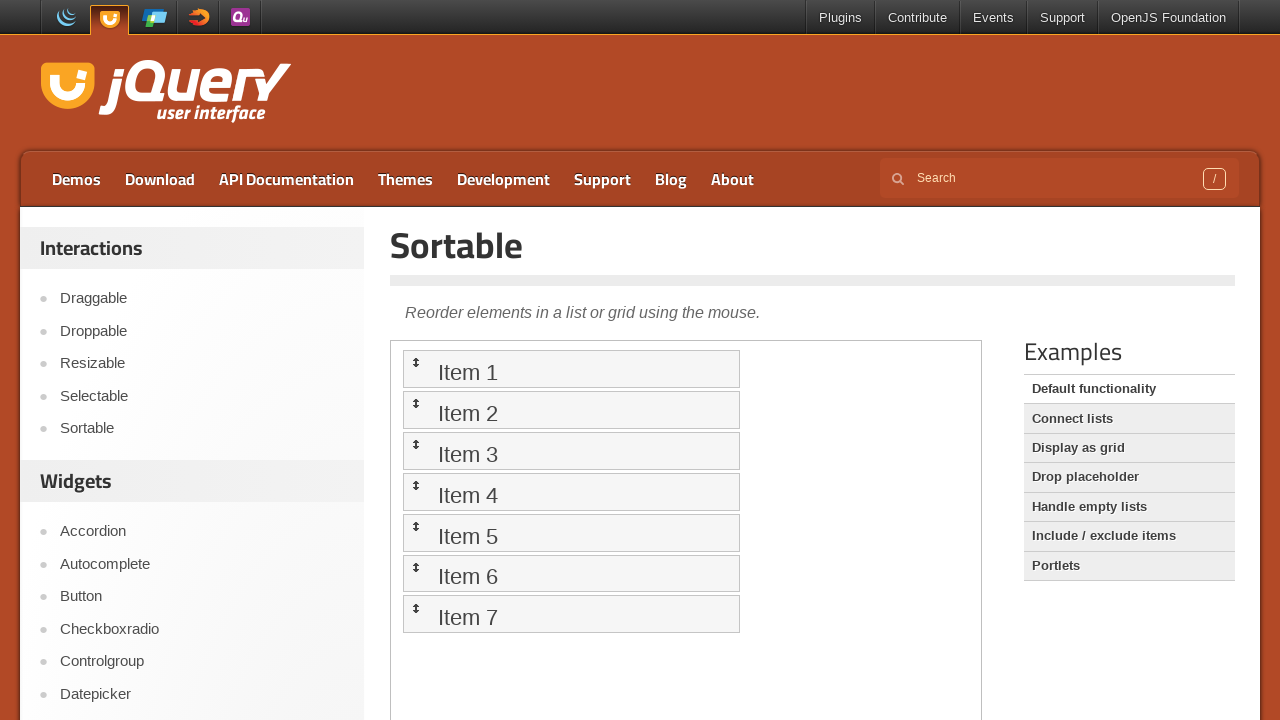

Selected the first list item
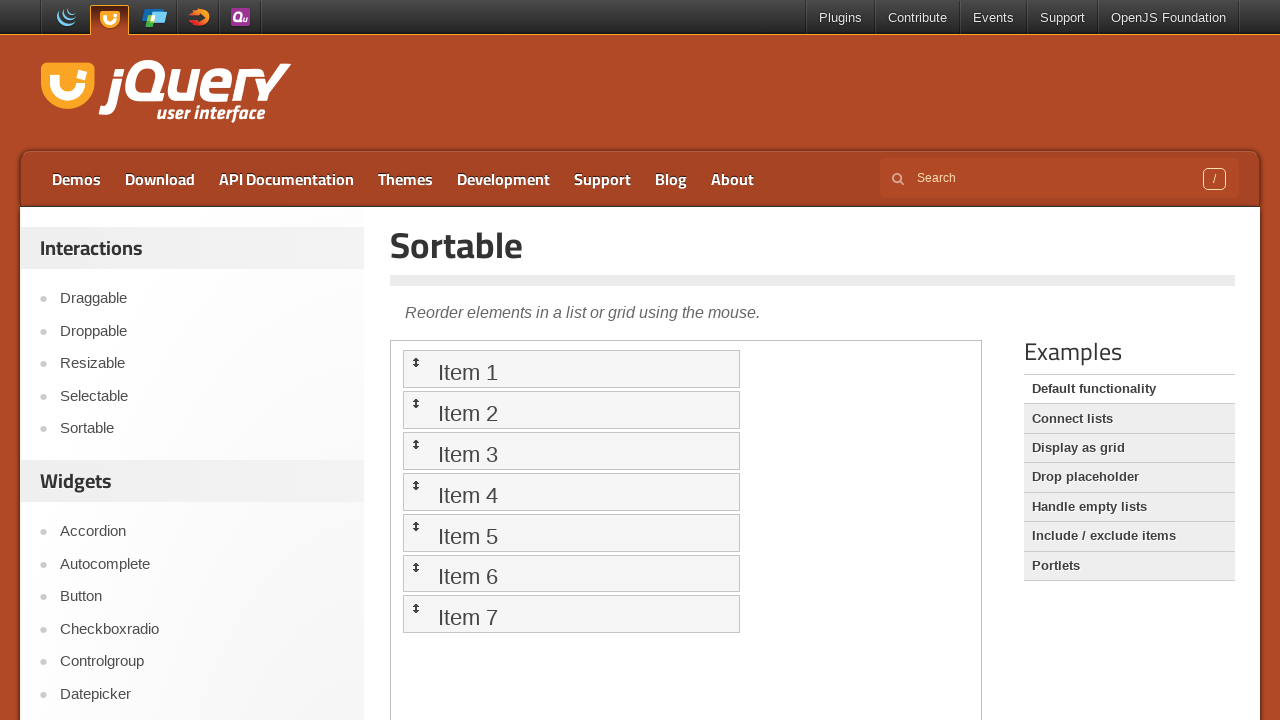

Retrieved bounding box coordinates of the first item
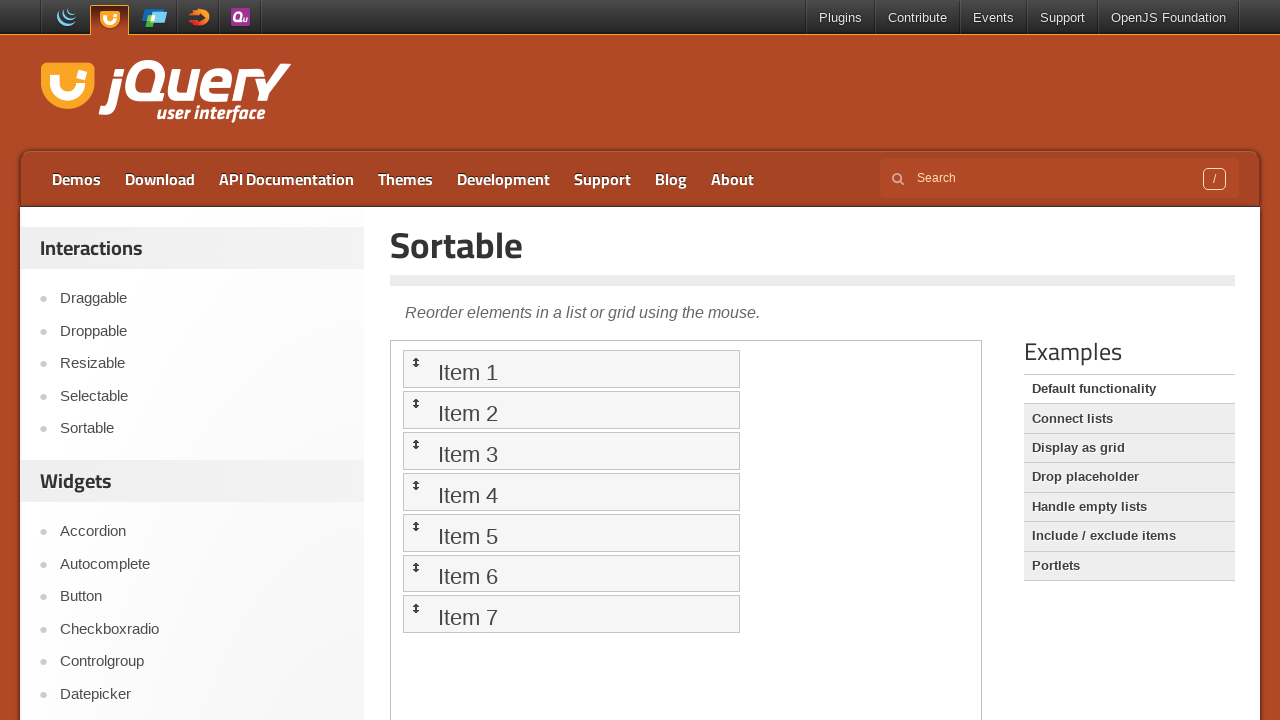

Selected the fifth list item
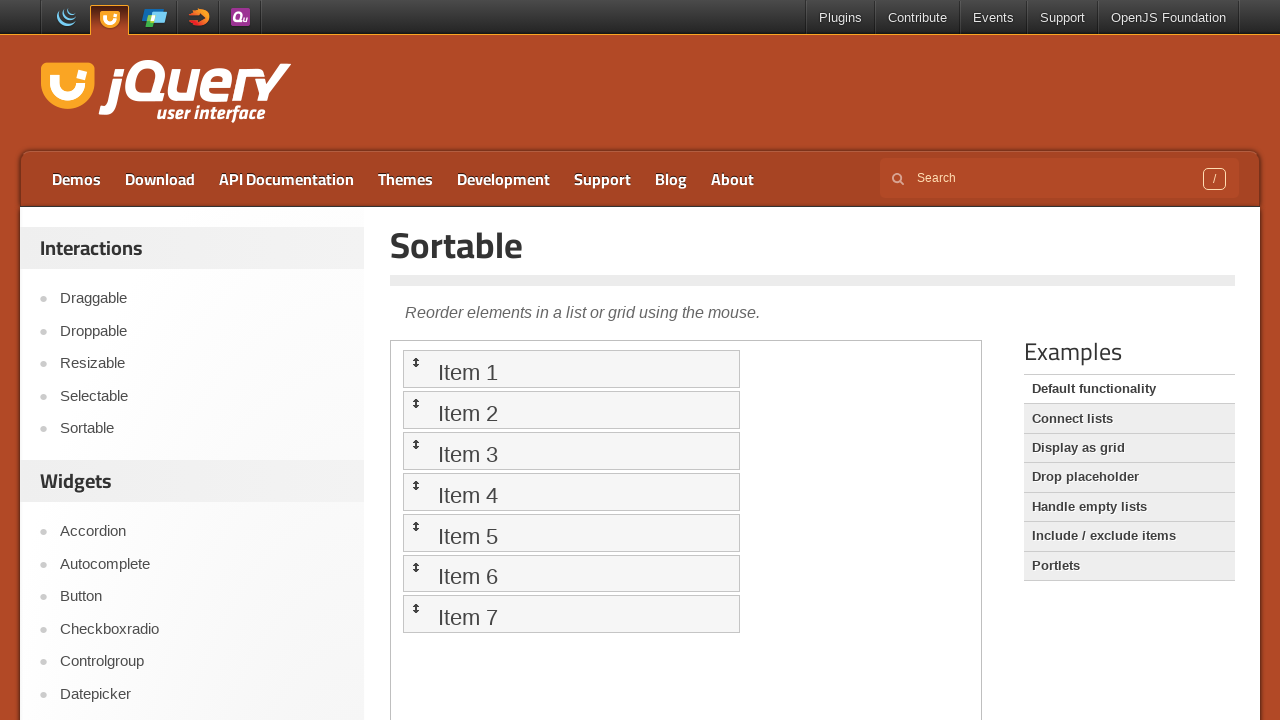

Retrieved bounding box coordinates of the fifth item
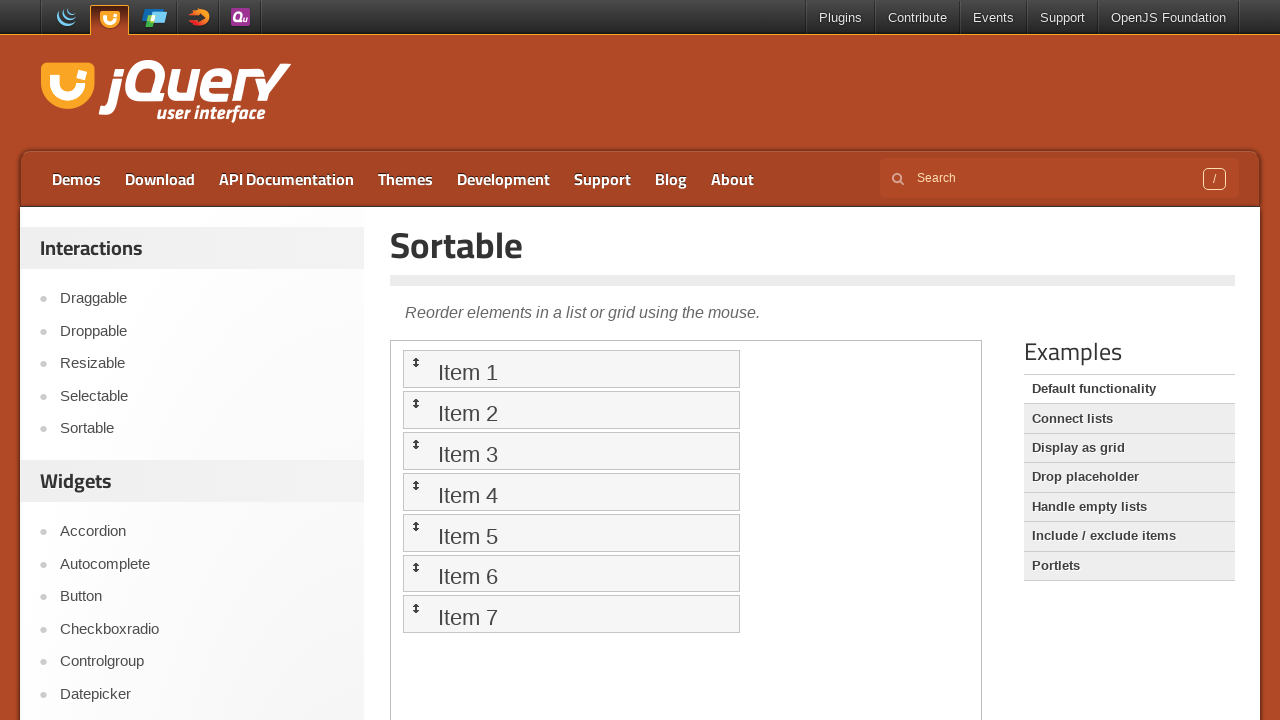

Moved mouse to the center of the first list item at (571, 369)
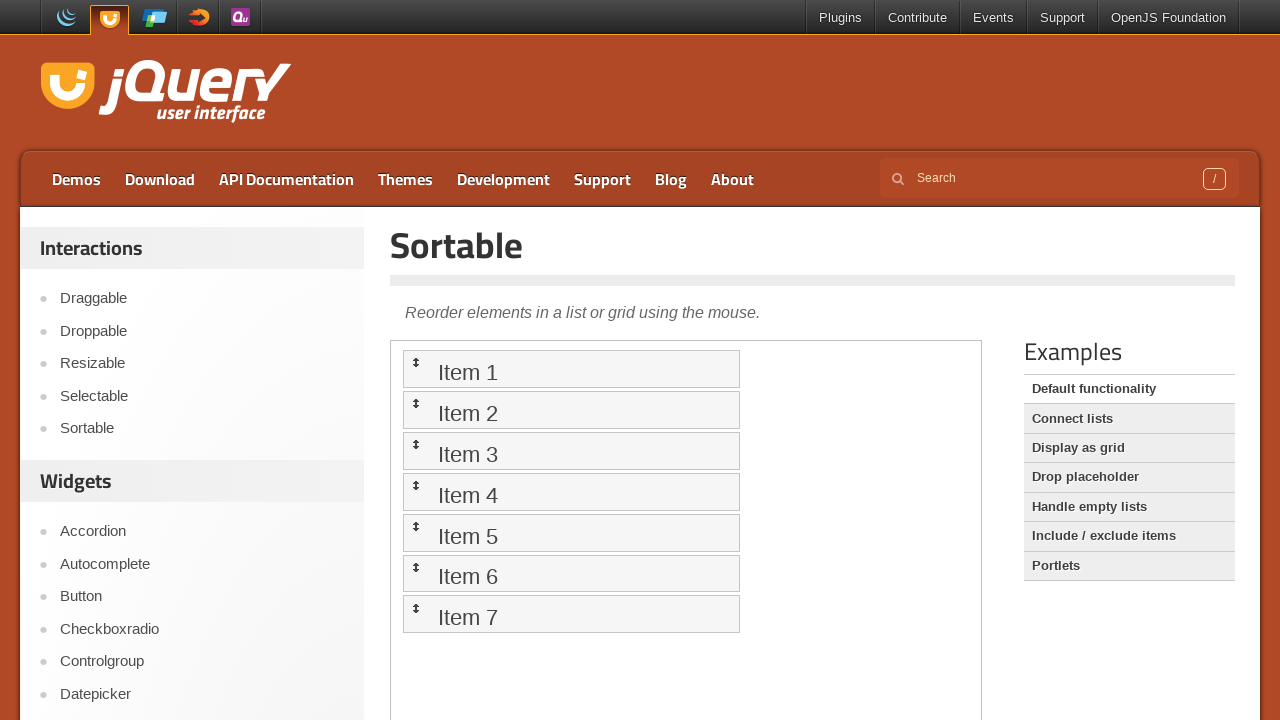

Pressed mouse button down to initiate drag at (571, 369)
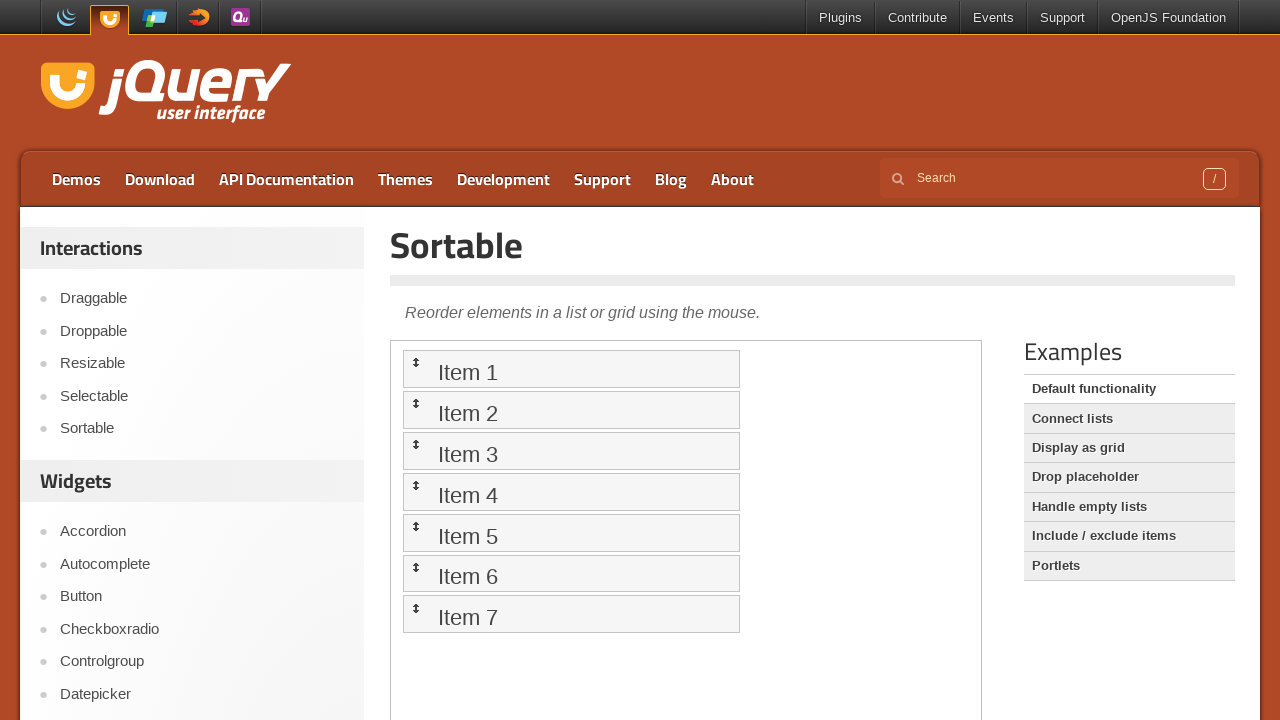

Dragged first item to the position of the fifth item at (571, 532)
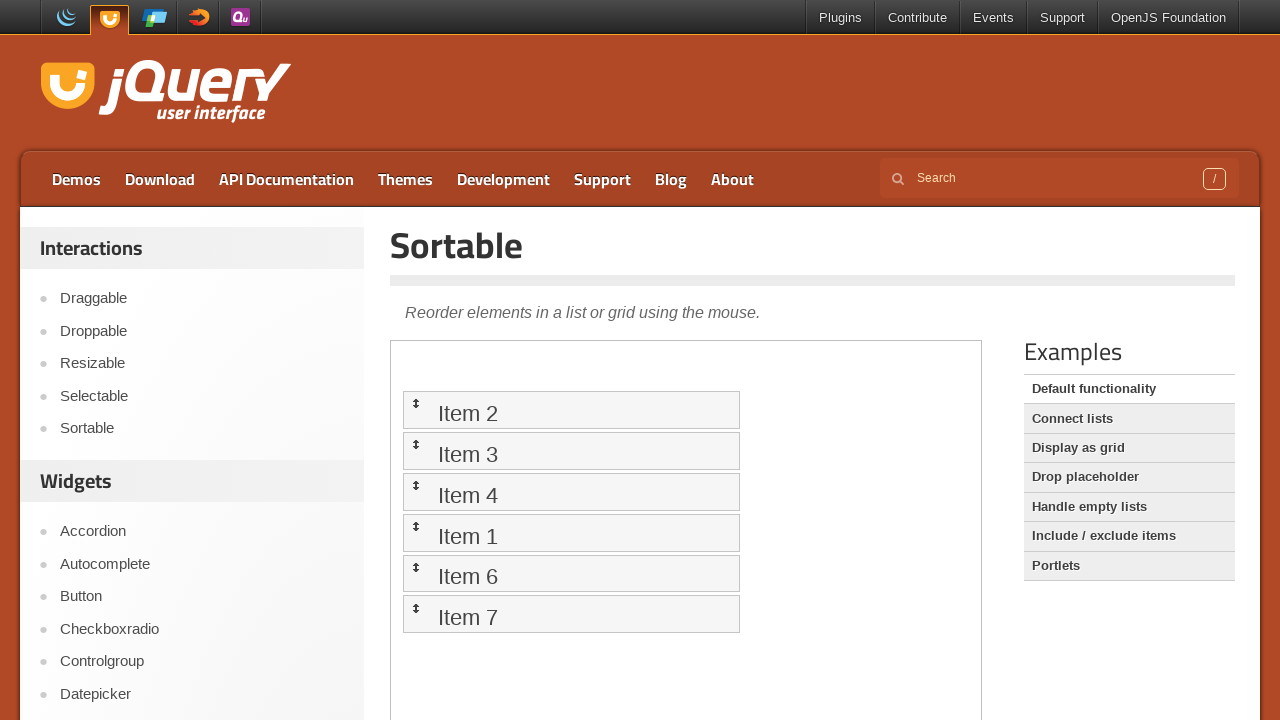

Released mouse button to complete the drag and drop operation at (571, 532)
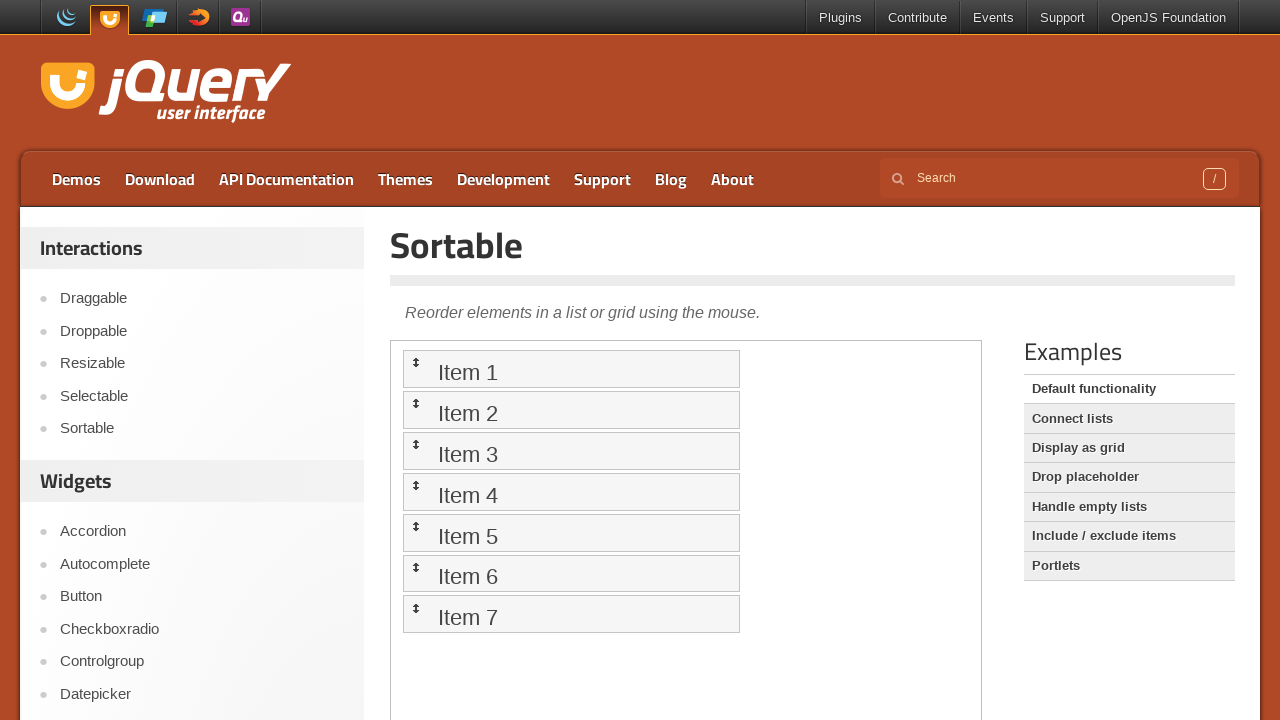

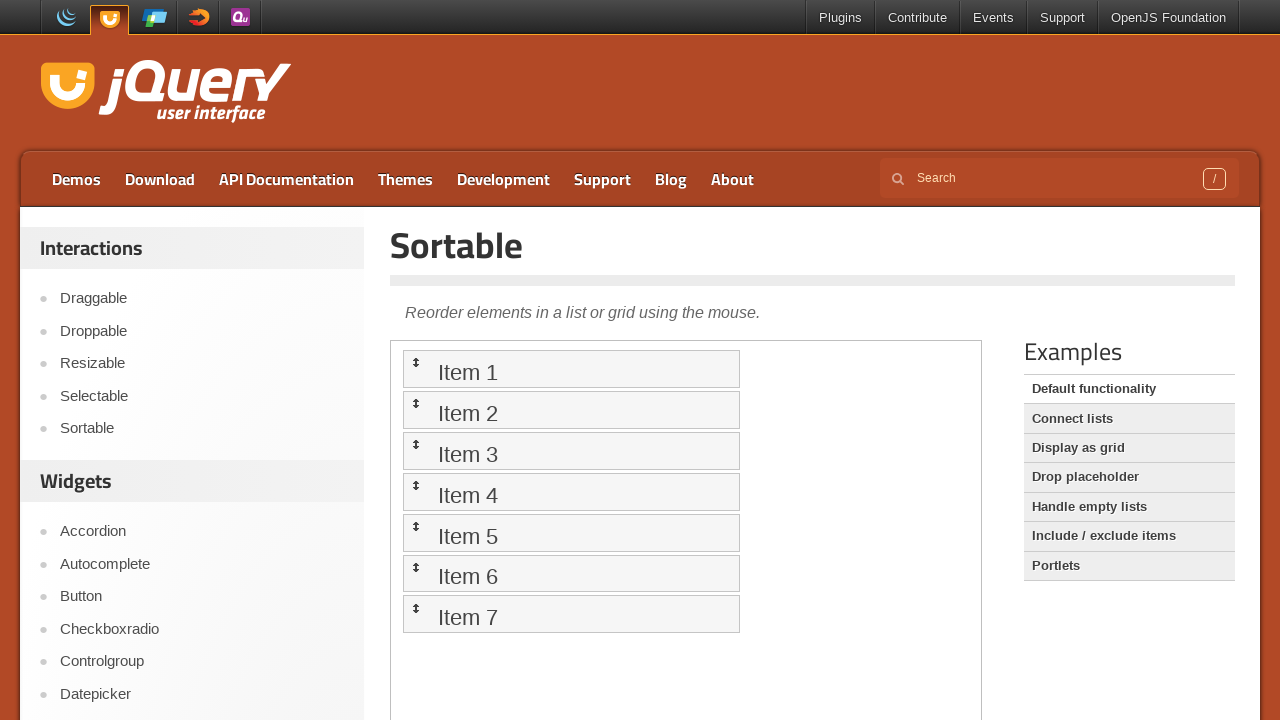